Tests number input form by entering a valid number and submitting to see the square root result

Starting URL: https://kristinek.github.io/site/tasks/enter_a_number

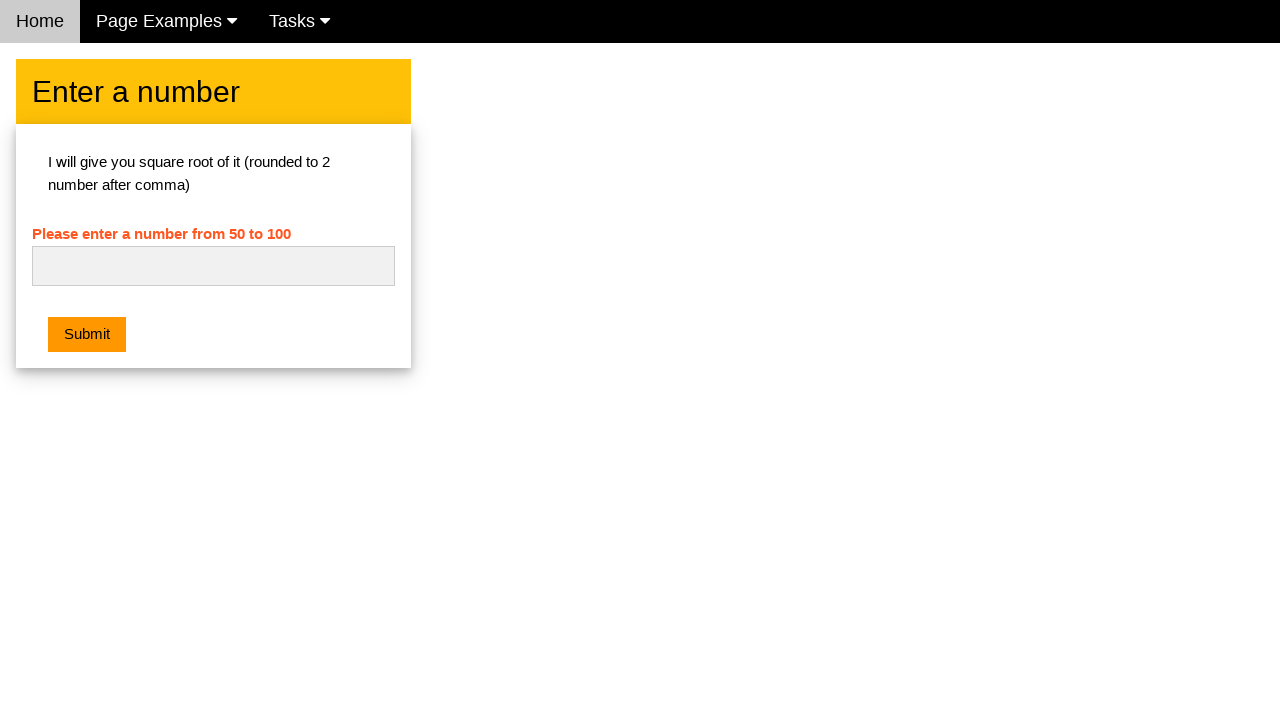

Entered number 64 into the input field on #numb
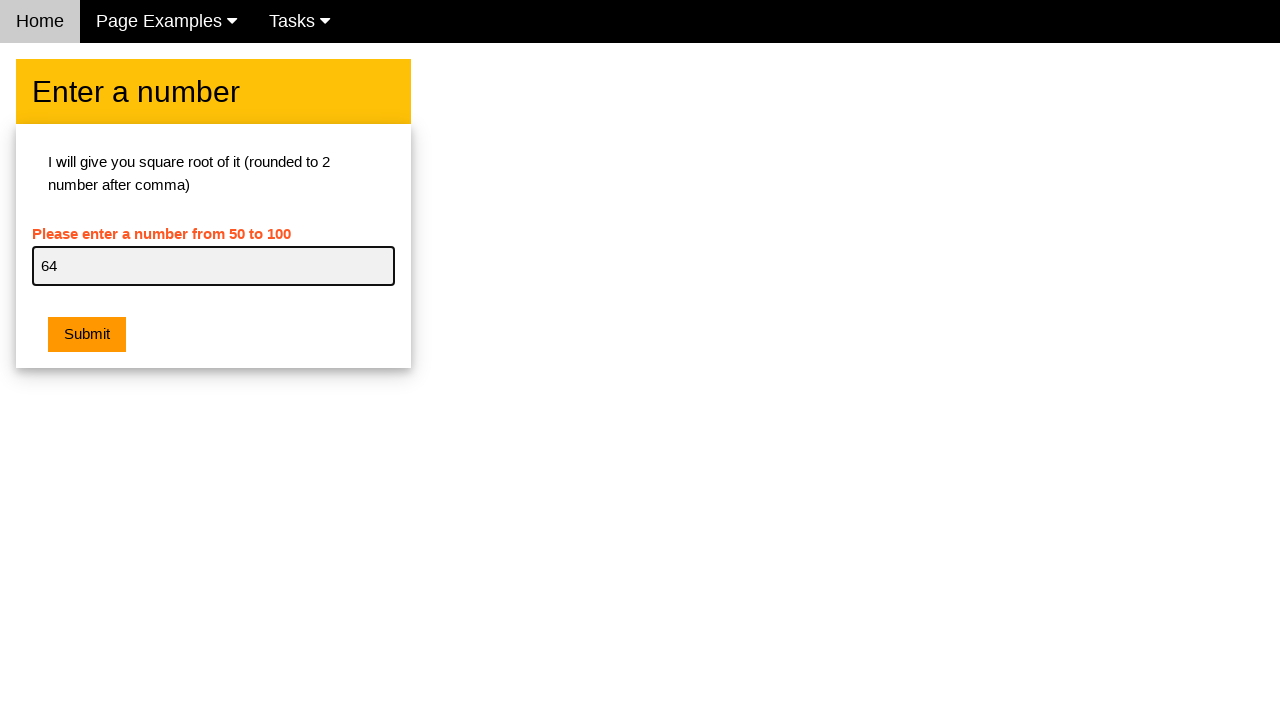

Clicked submit button to calculate square root at (87, 335) on xpath=/html/body/div[2]/div/div/div[2]/button
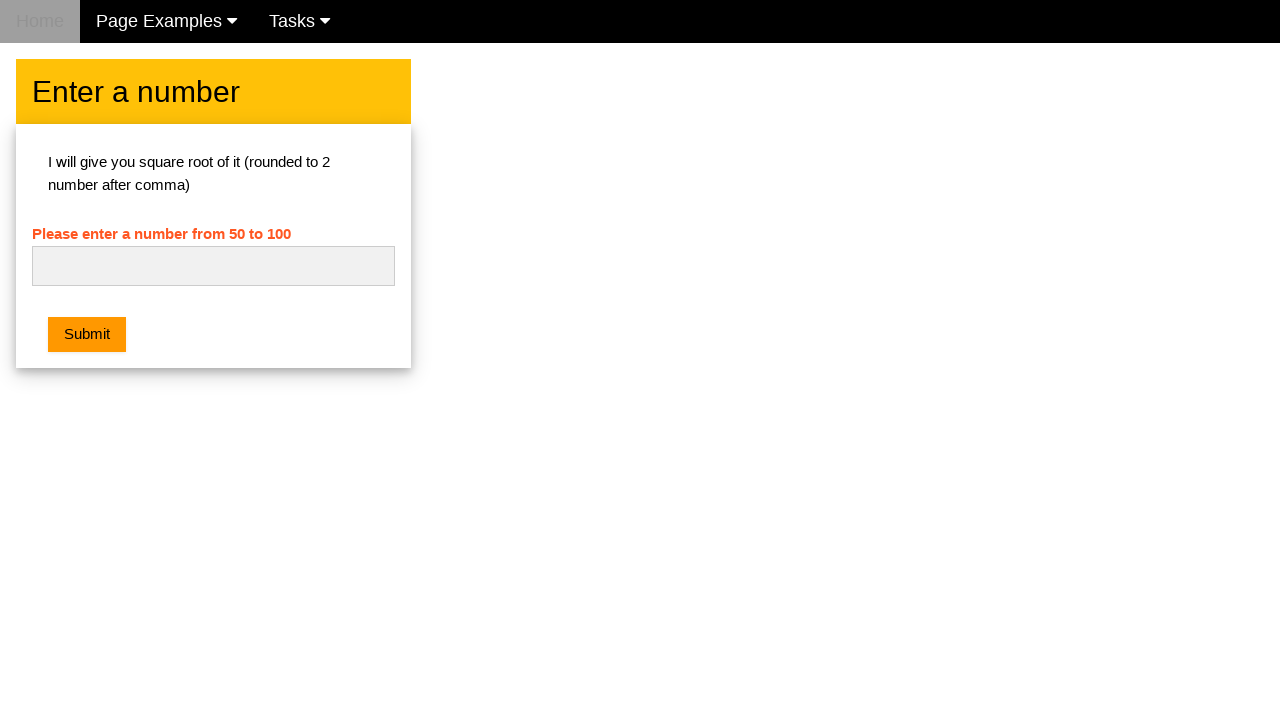

Accepted alert dialog with result
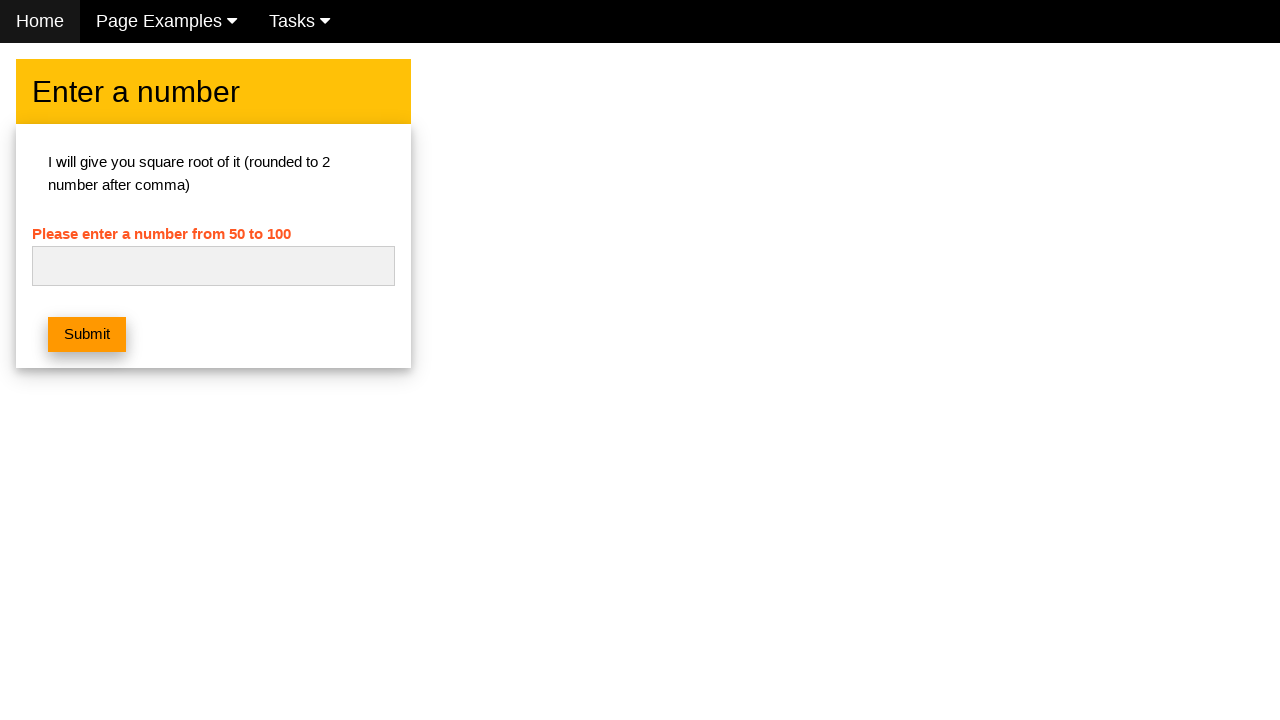

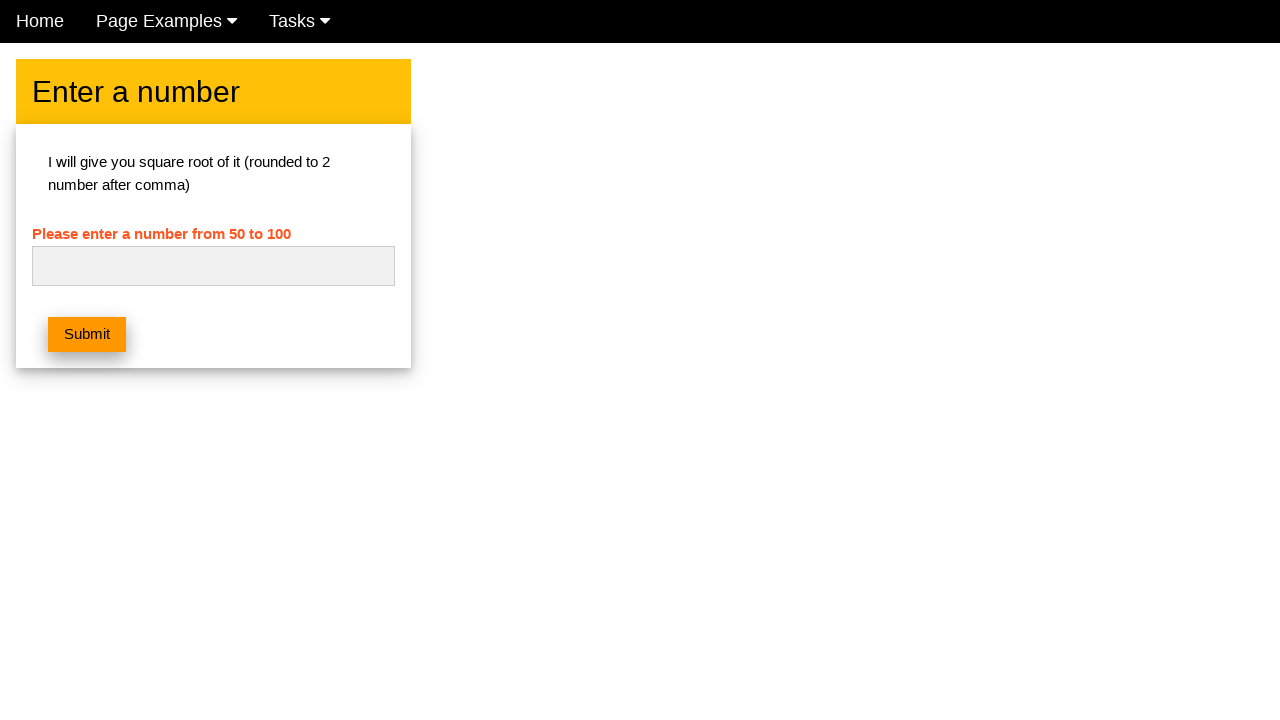